Tests browser window handling by clicking a button that opens a new tab, switching to the new tab to read content, then switching back to the parent window

Starting URL: https://demoqa.com/browser-windows

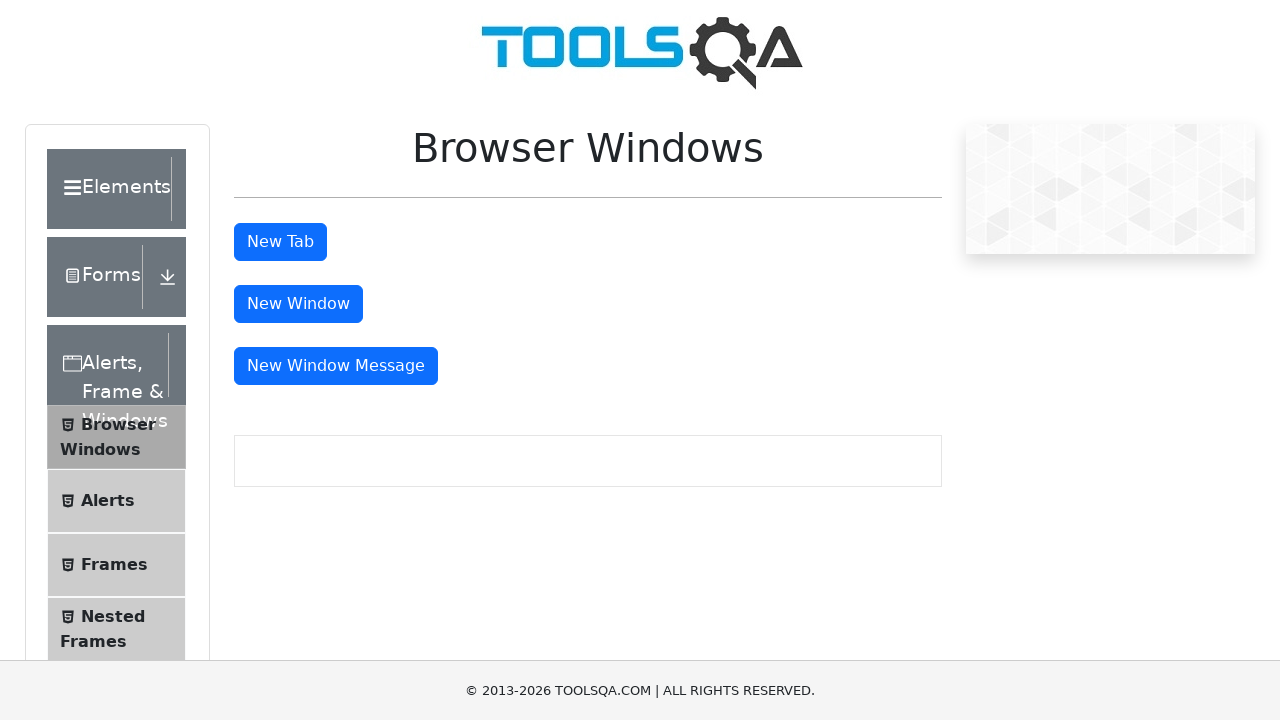

Scrolled down 400 pixels to make tab button visible
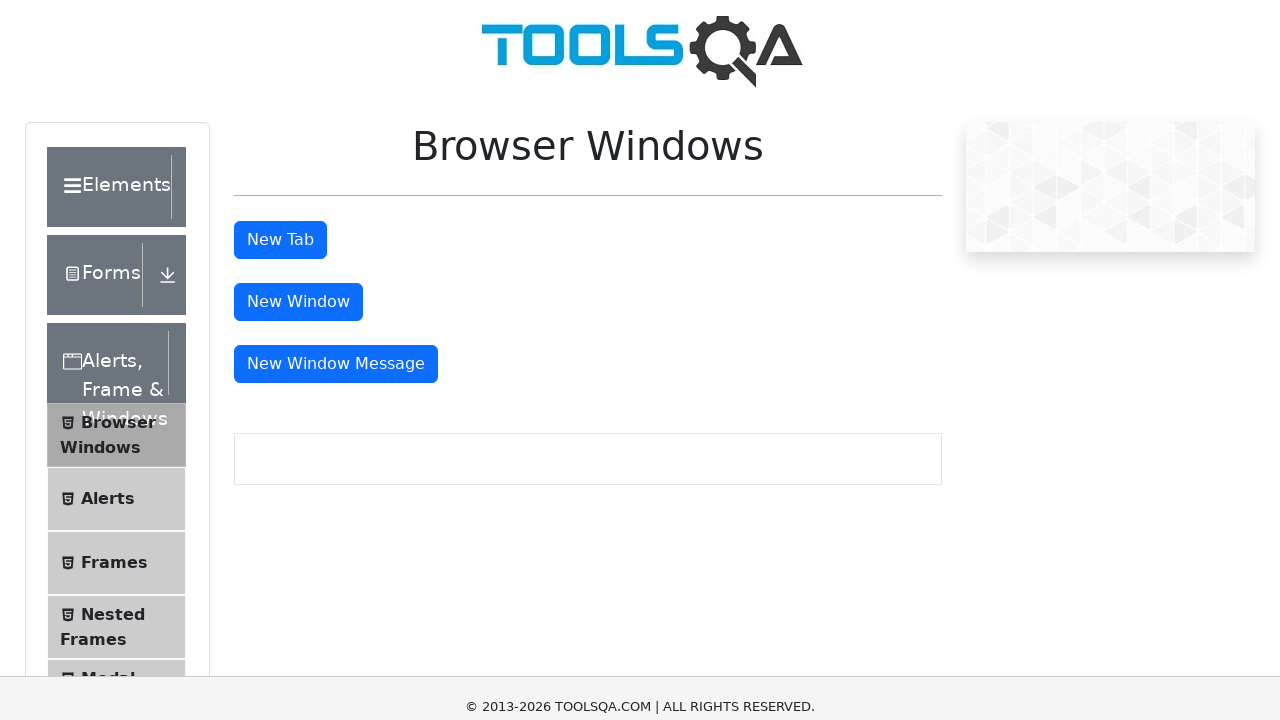

Clicked 'New Tab' button to open a new tab at (280, 19) on #tabButton
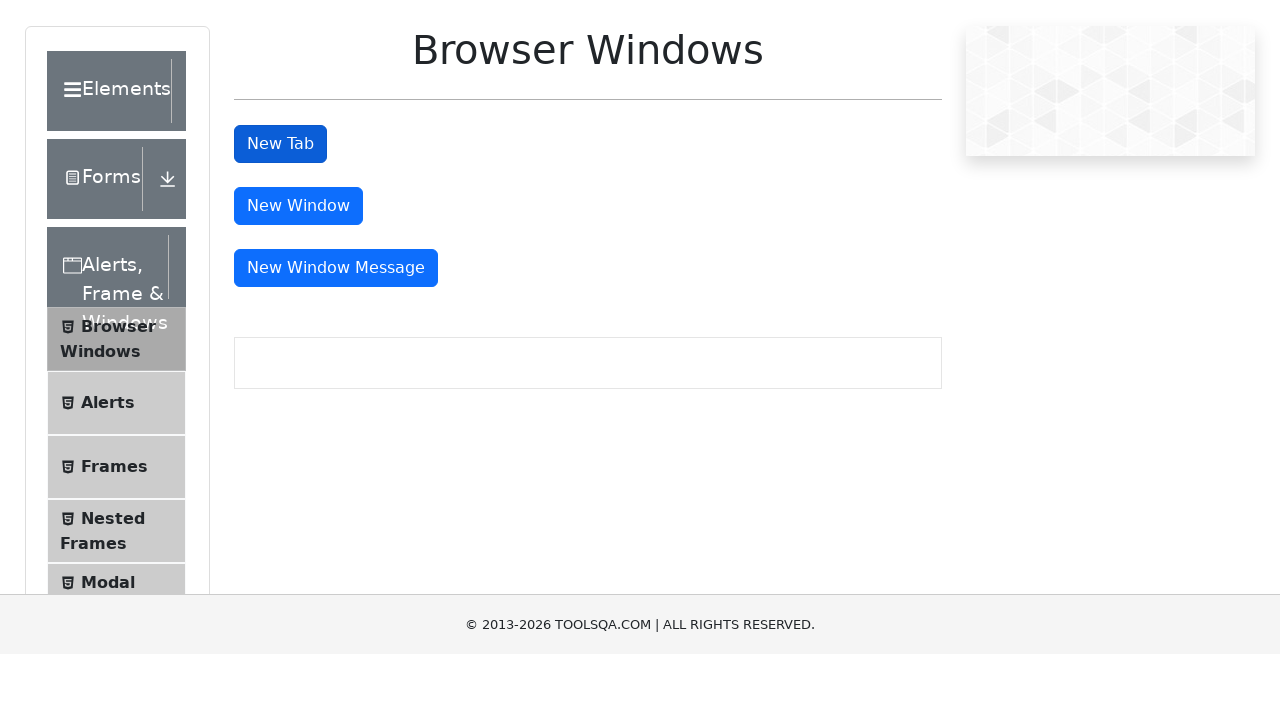

Obtained reference to the newly opened tab
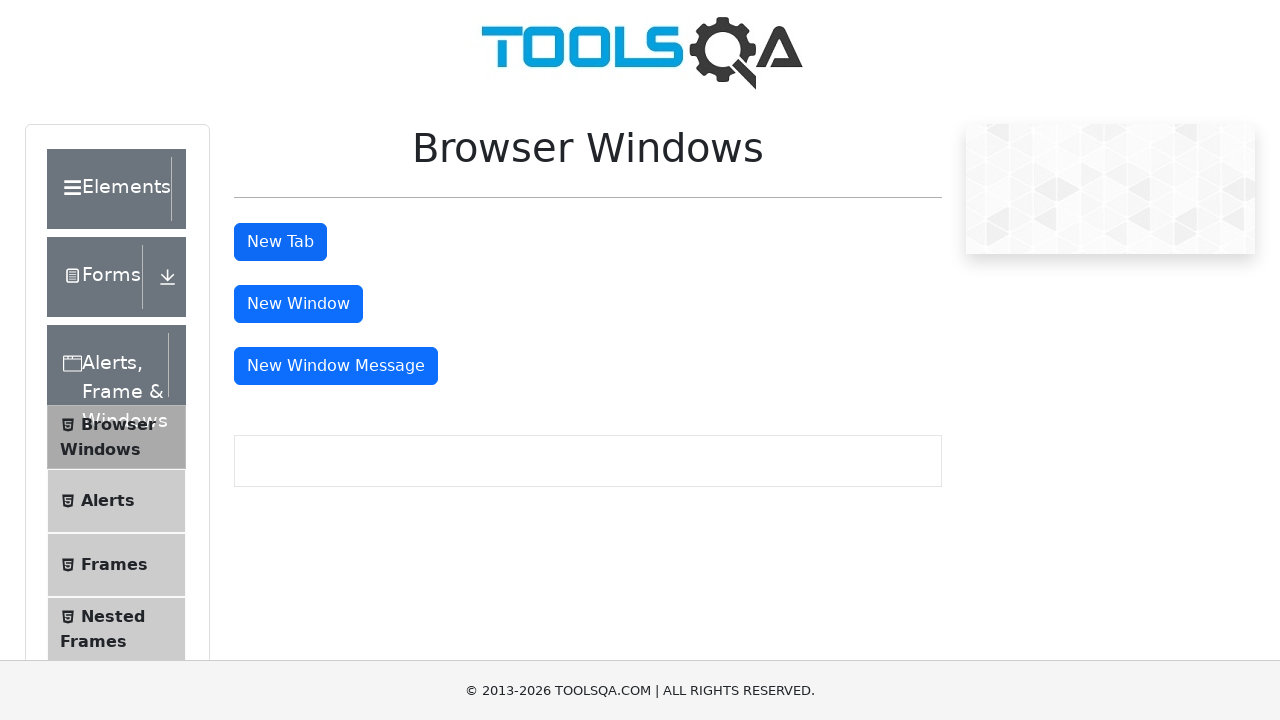

Waited for sample heading element to load in new tab
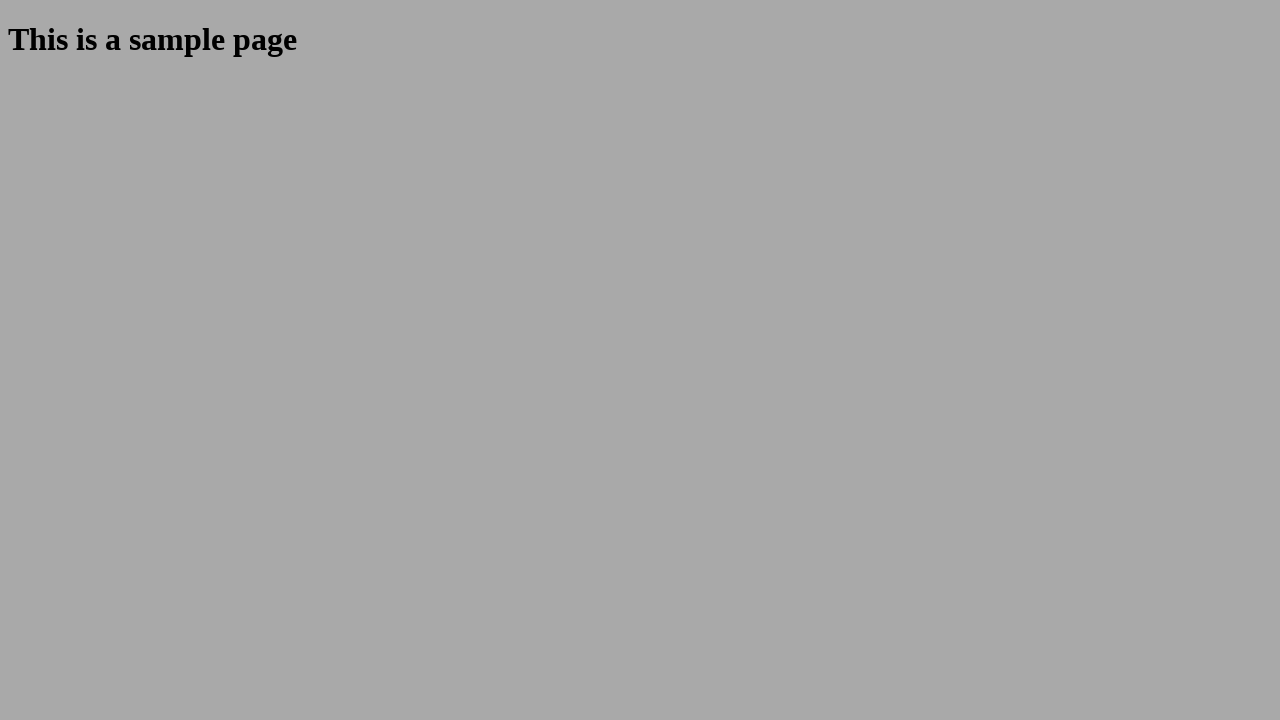

Read heading text from new tab: 'This is a sample page'
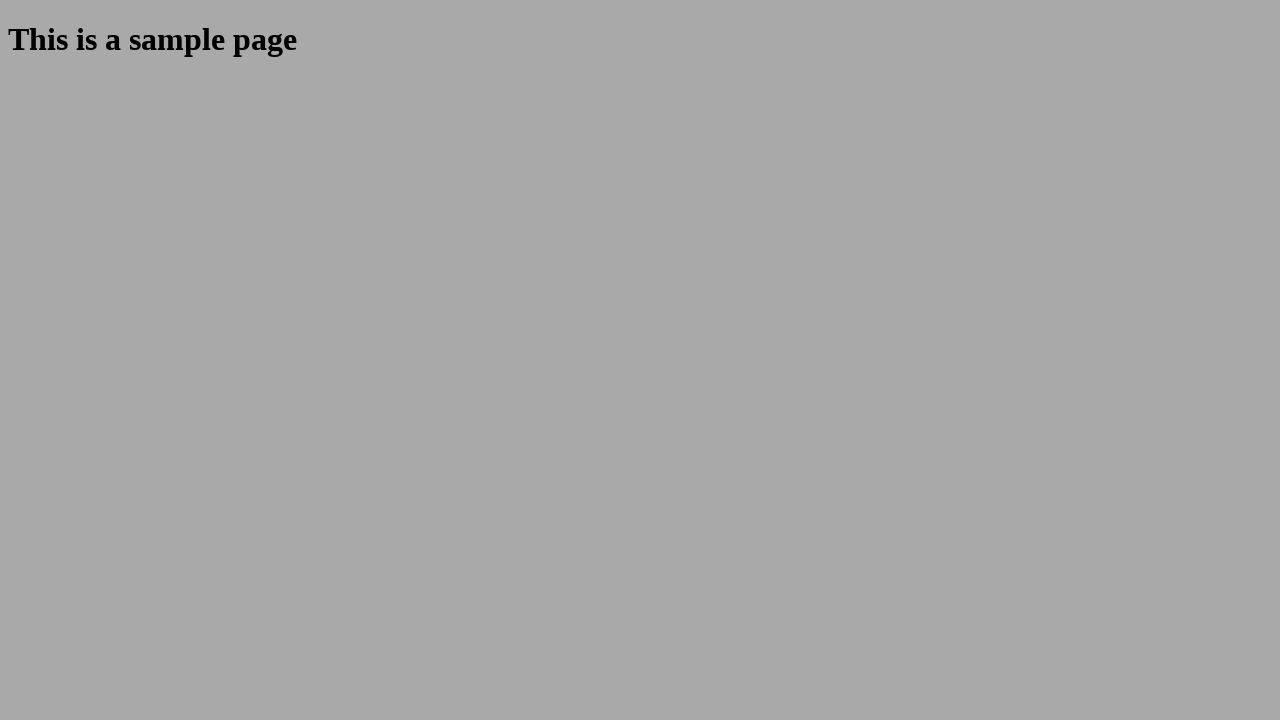

Printed heading text to console
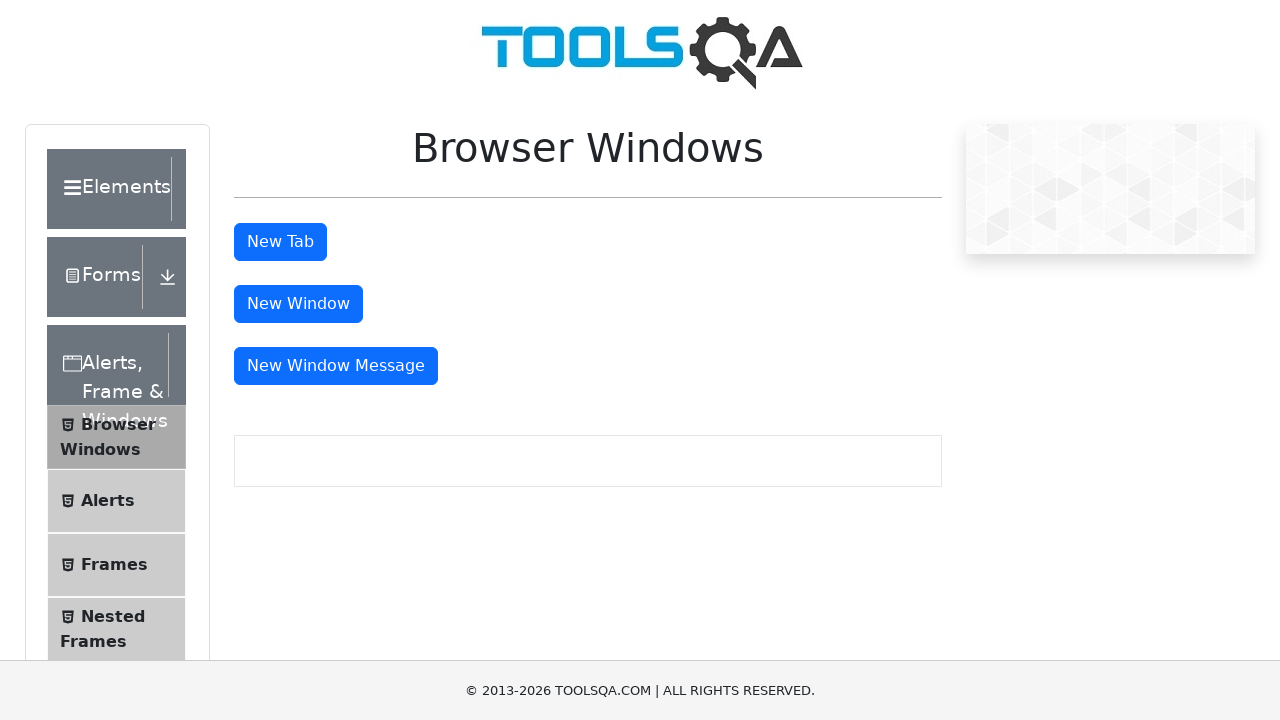

Closed the new tab and returned to parent window
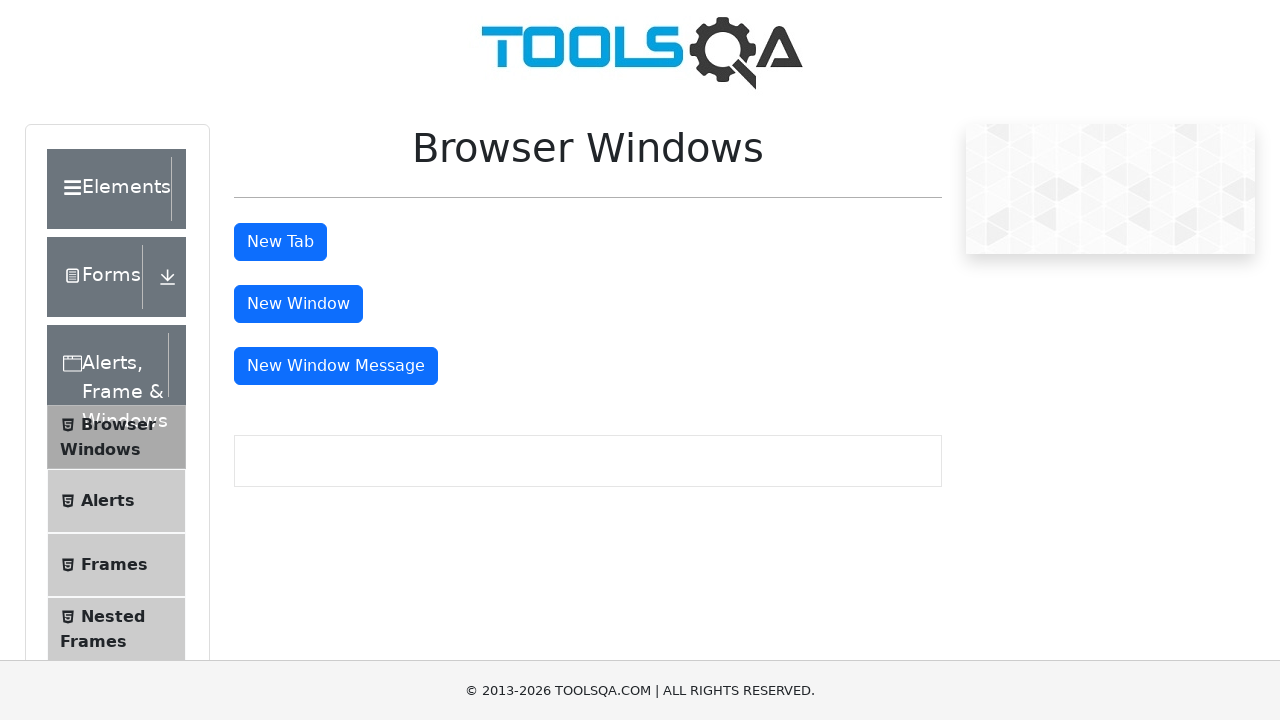

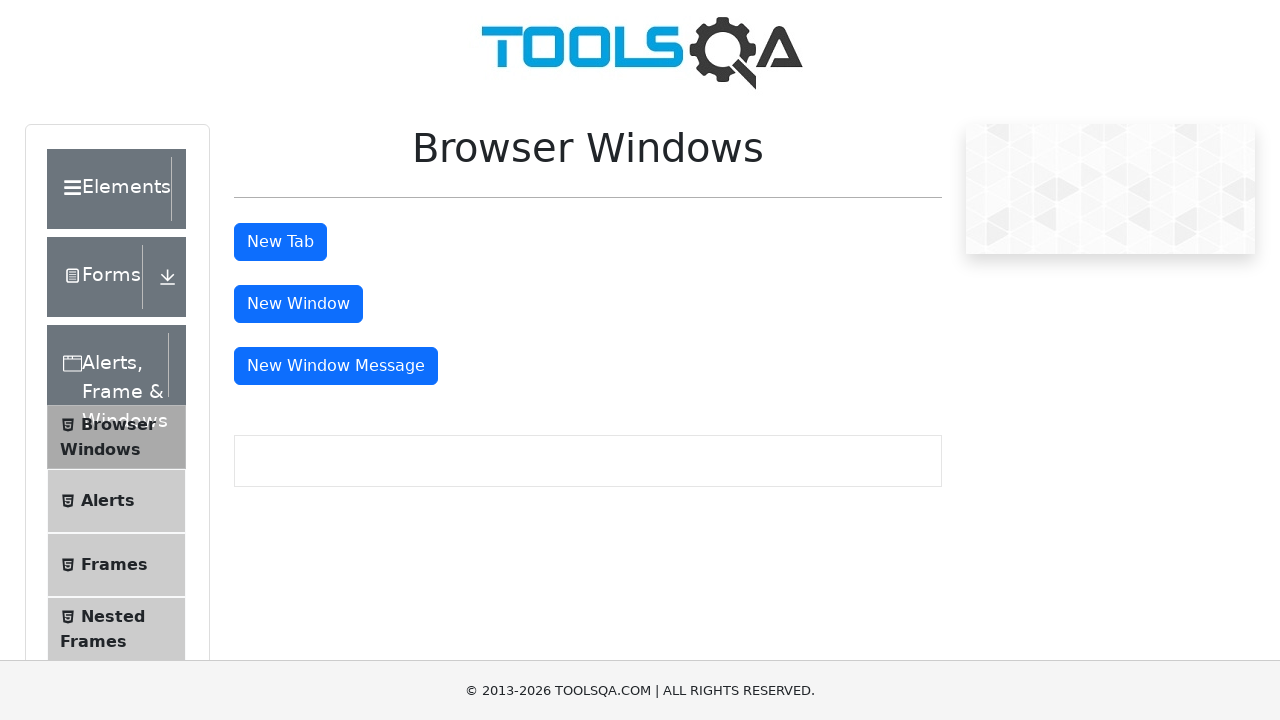